Searches for "Телефон" (phone) in the Electronics category and verifies that relevant filter options appear

Starting URL: https://www.olx.ua/uk/

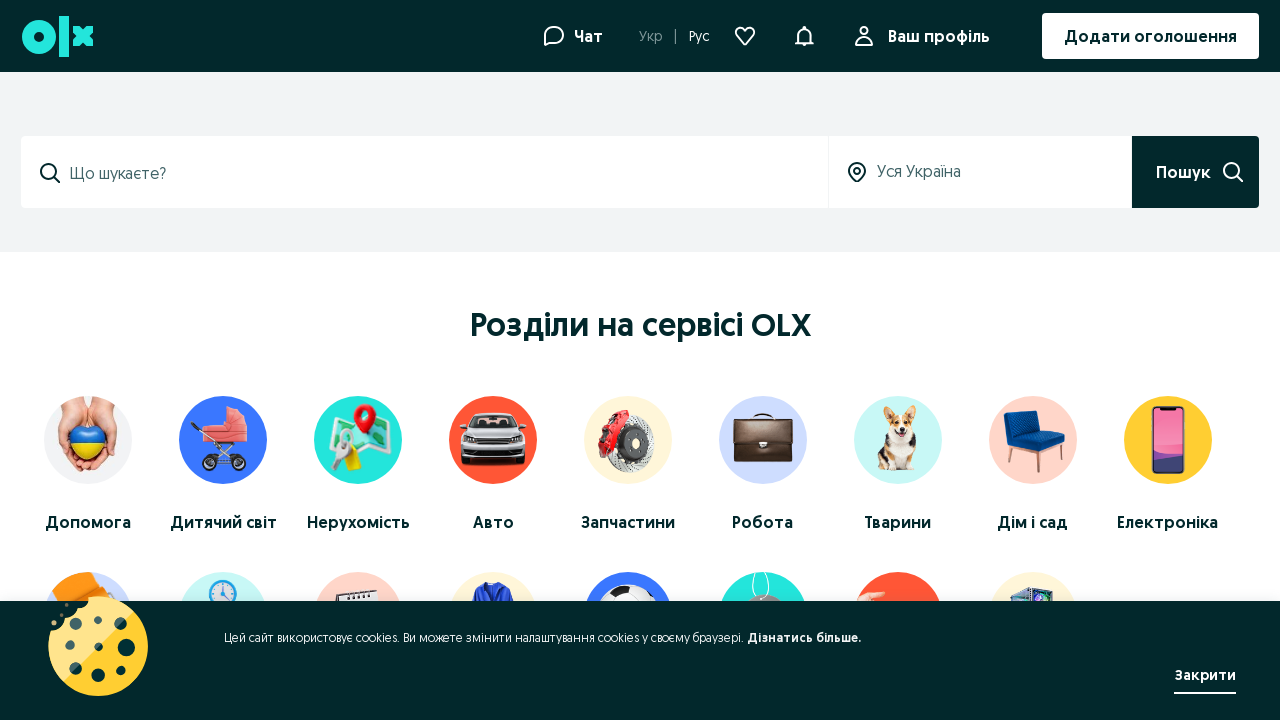

Clicked on Electronics category at (1168, 464) on xpath=//a[@data-testid='cat-37']
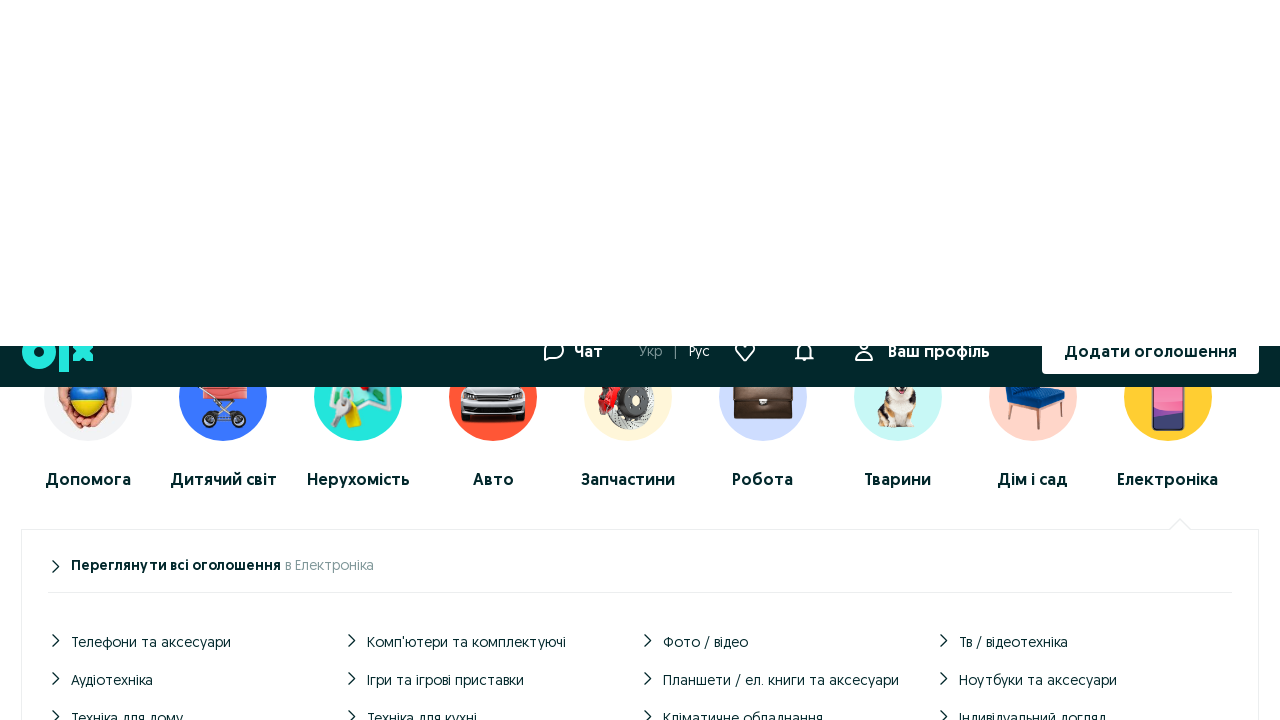

Clicked on Electronics subcategory root link at (640, 223) on xpath=//a[@data-testid='sub-cat-37-root-link']
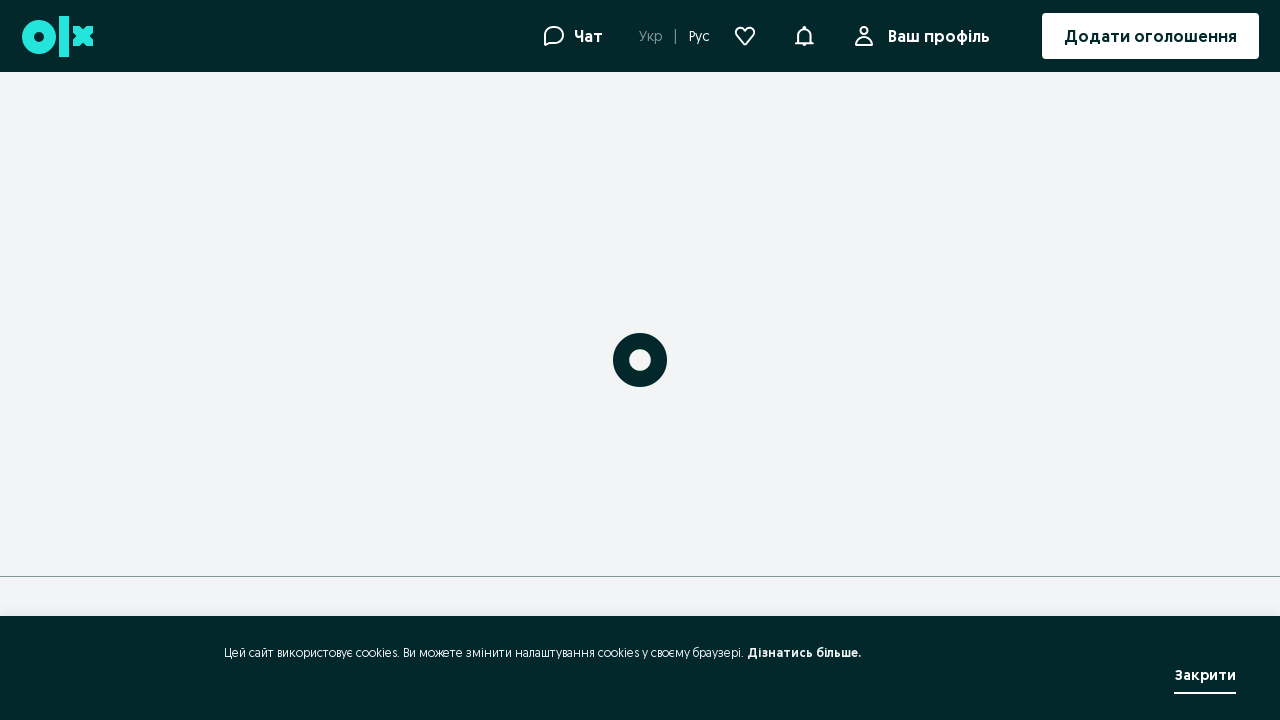

Filled search input with 'Телефон' (phone) on xpath=//input[@id='search']
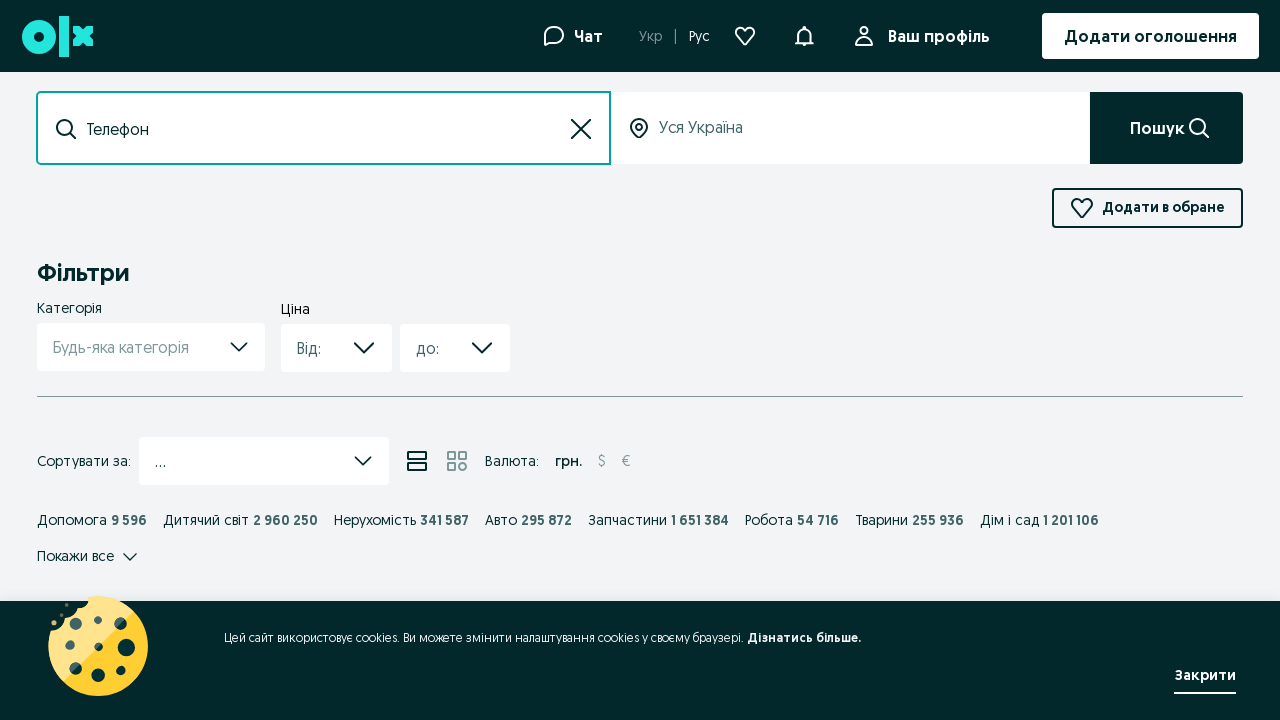

Clicked search button to search for 'Телефон' at (1166, 128) on xpath=//button[@name='searchBtn']
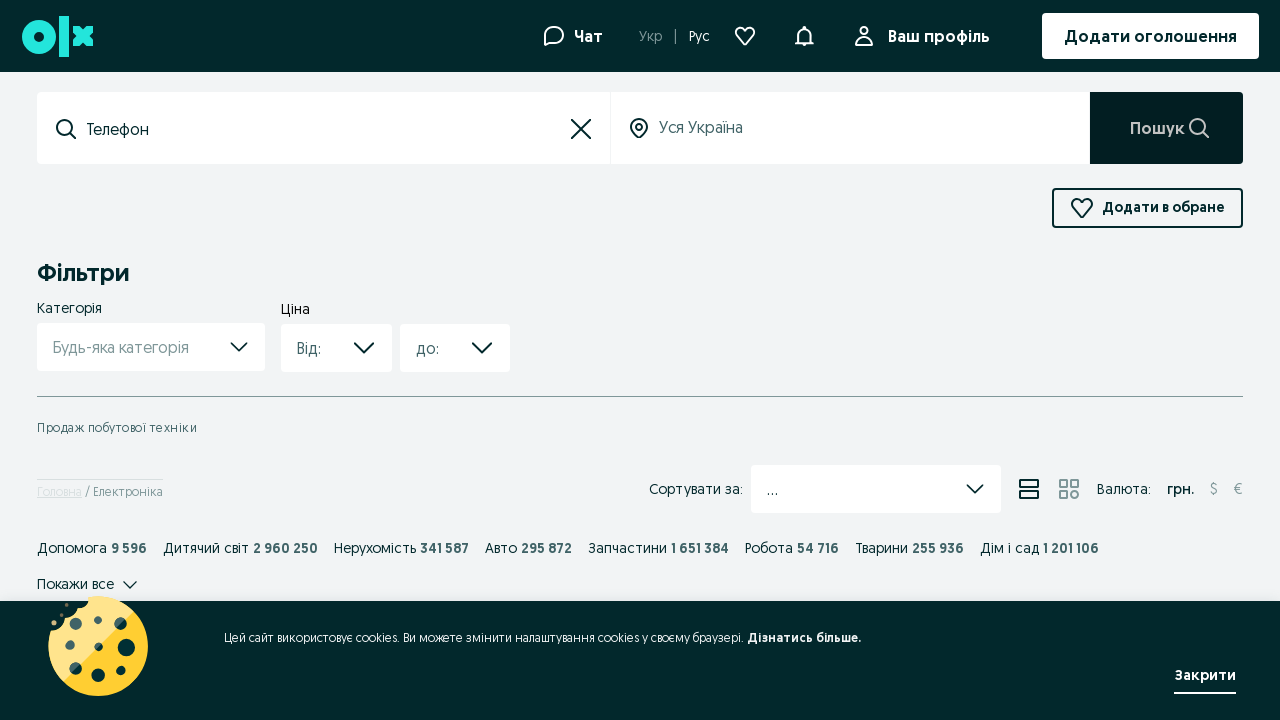

Waited 5 seconds for search results to load
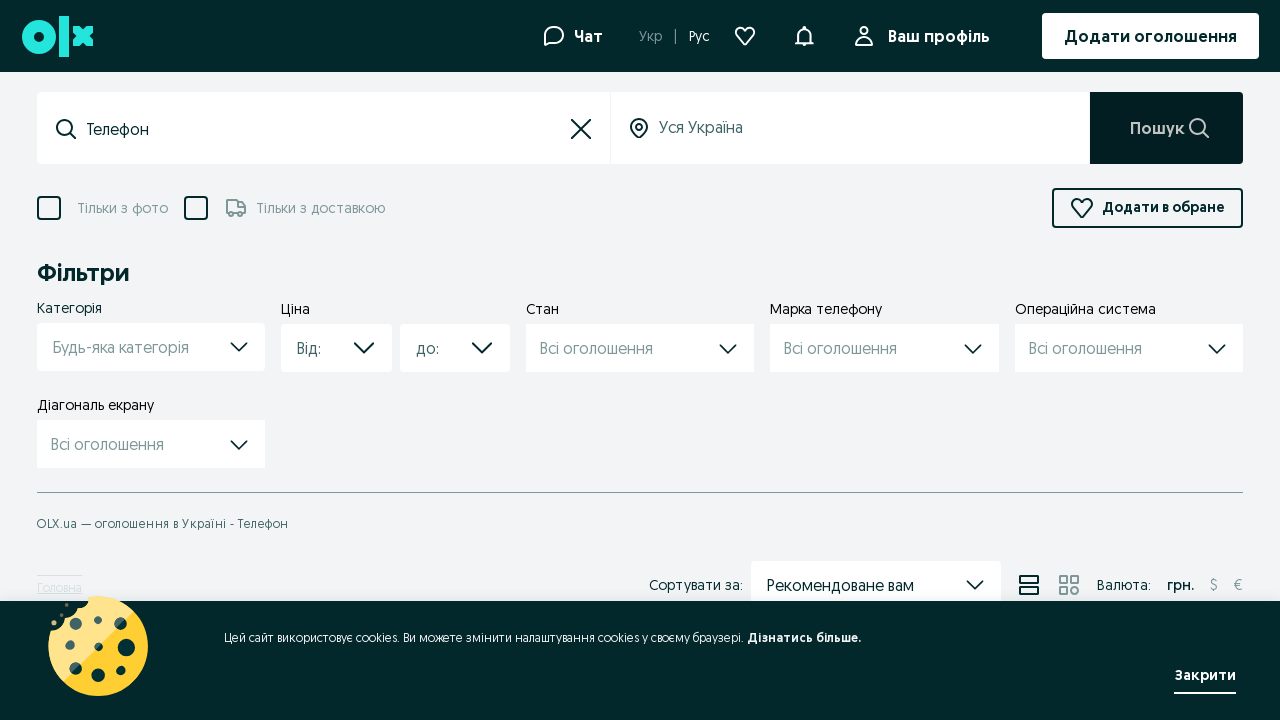

Verified 'Категорія' (Category) filter is present
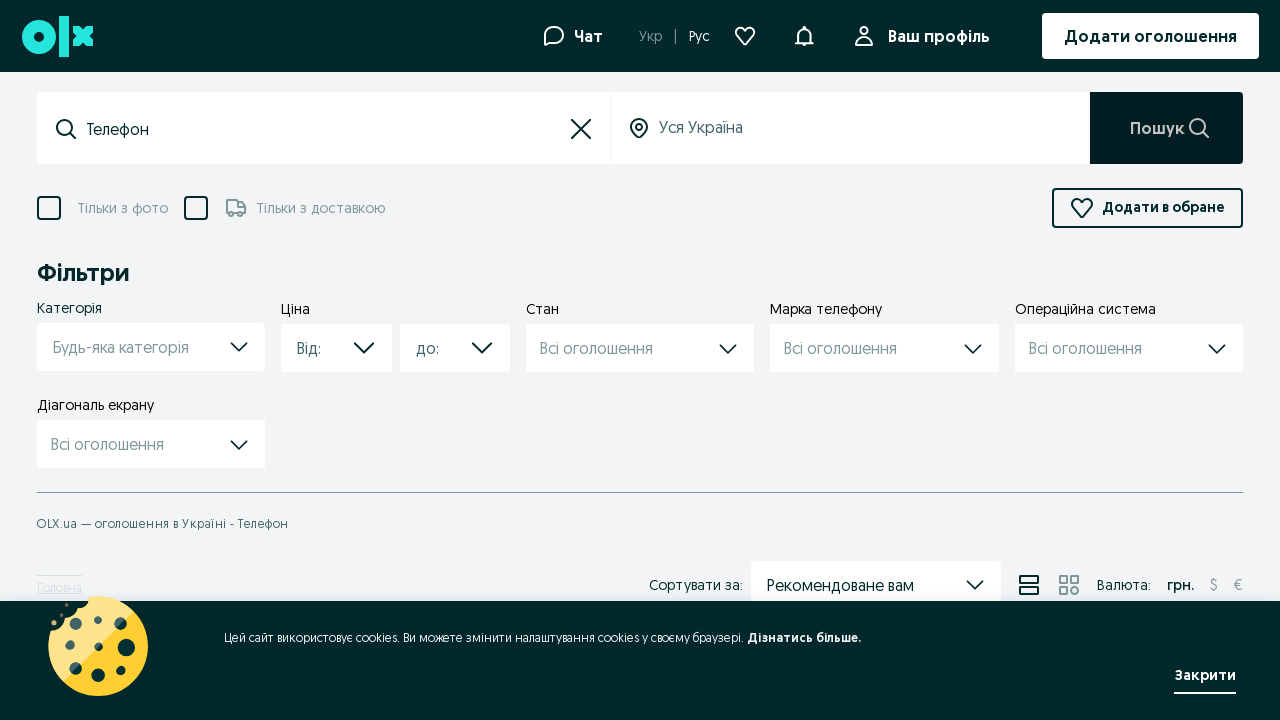

Verified 'Ціна' (Price) filter is present
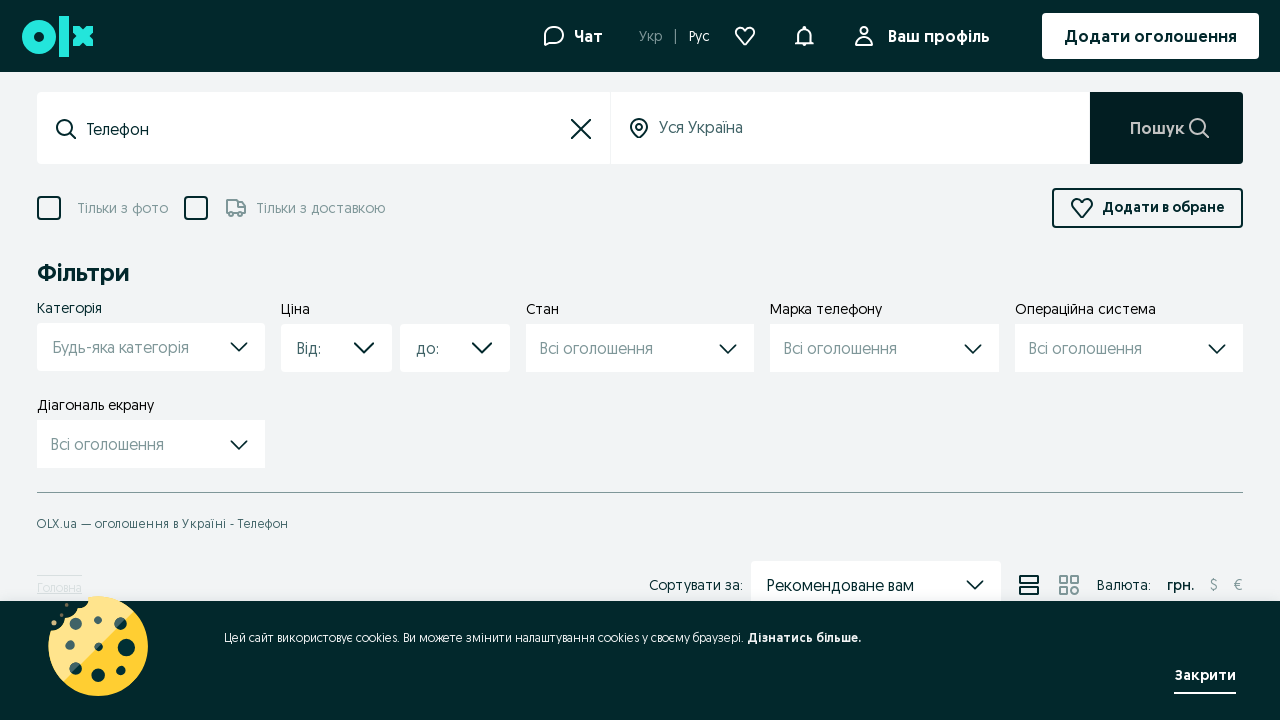

Verified 'Стан' (Condition) filter is present
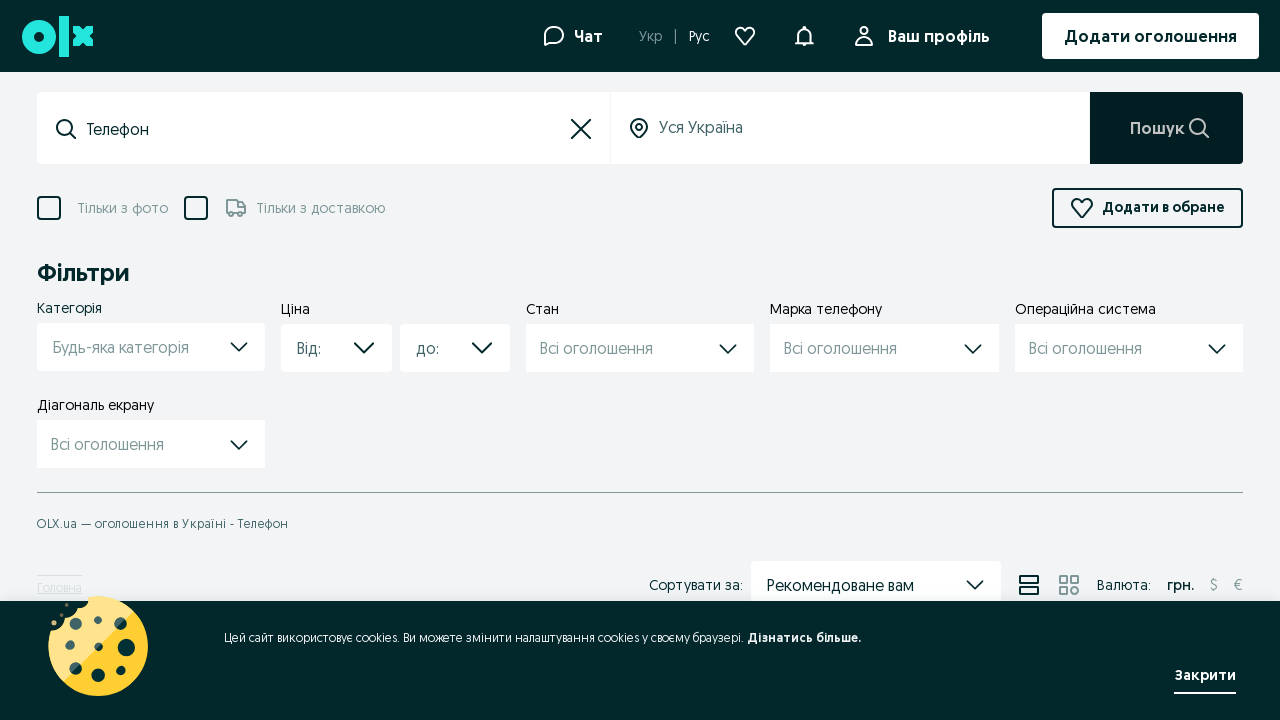

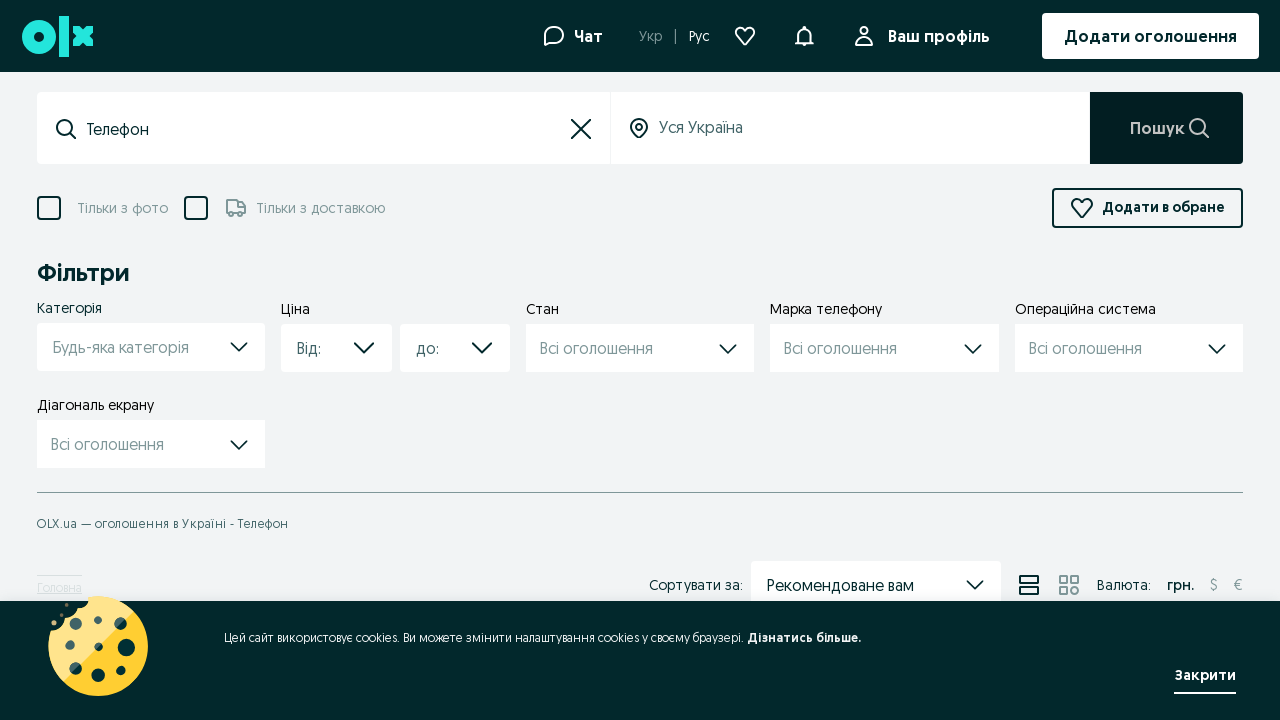